Navigates to Adactin homepage and maximizes the browser window

Starting URL: https://www.adactin.com/

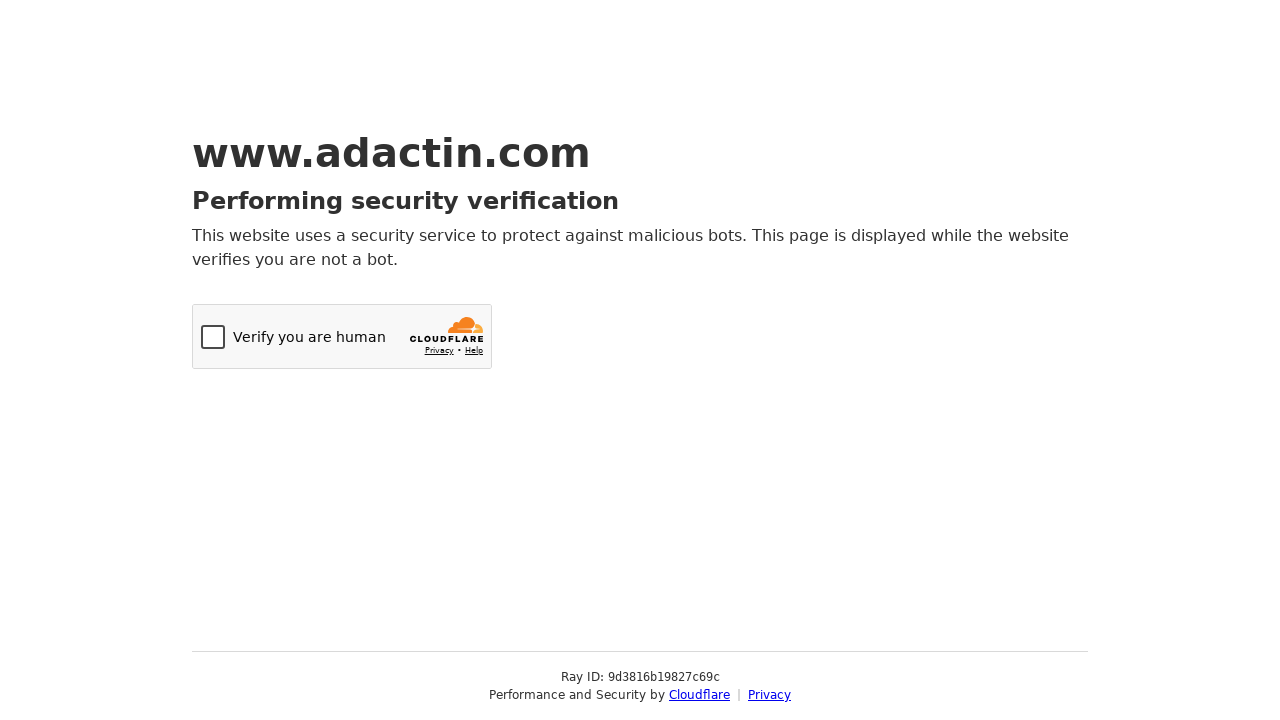

Navigated to Adactin homepage
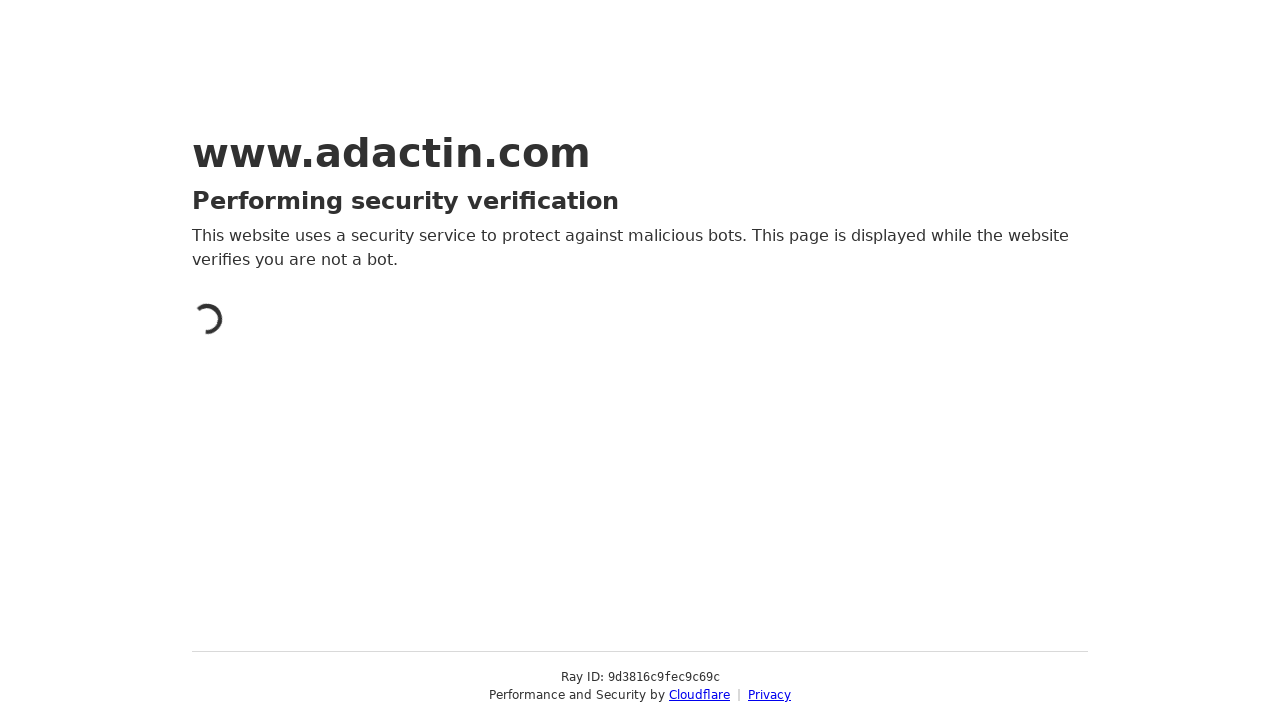

Maximized browser window
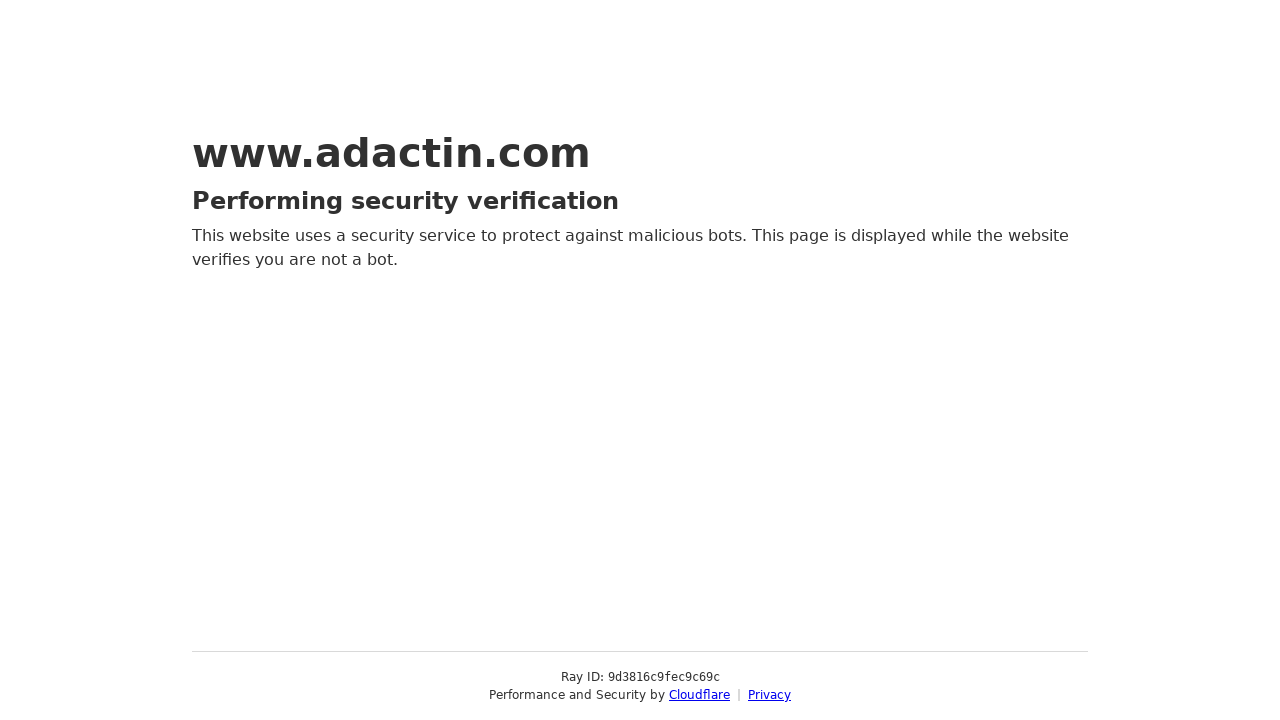

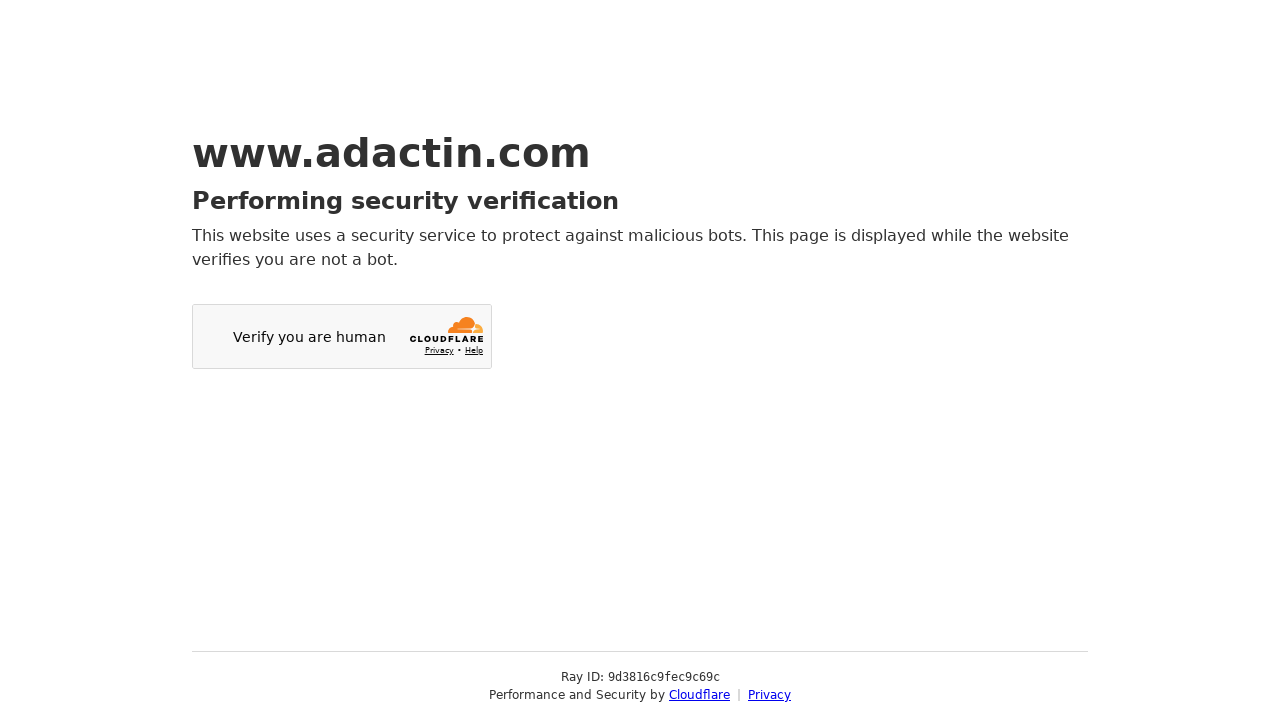